Basic smoke test that navigates to the Nike India homepage and verifies it loads successfully.

Starting URL: https://www.nike.com/in/

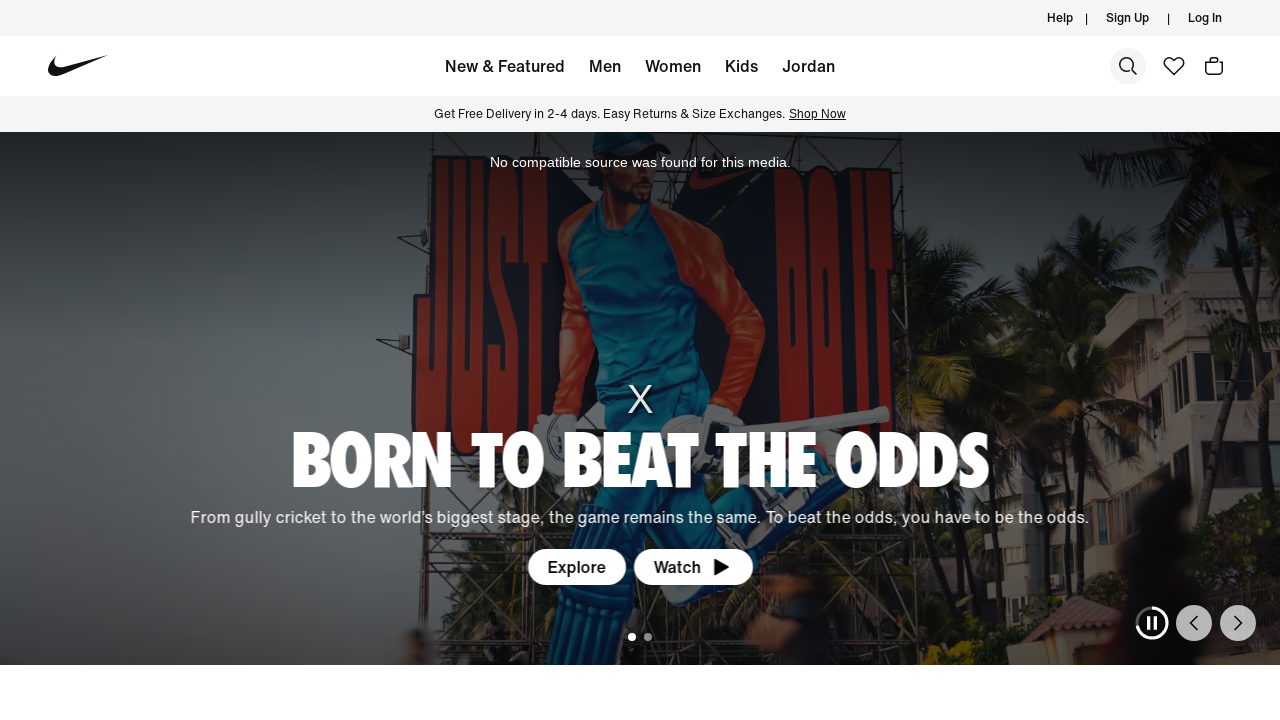

Page DOM content loaded for Nike India homepage
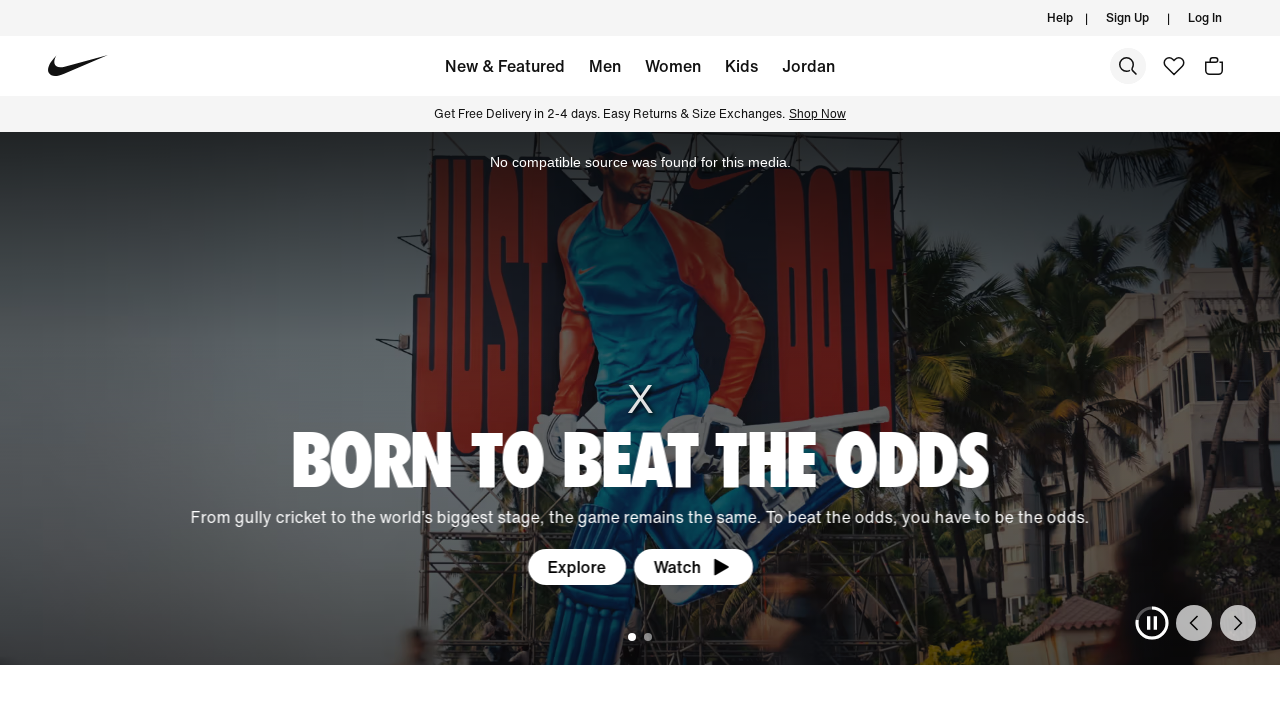

Body element is present, Nike India homepage loaded successfully
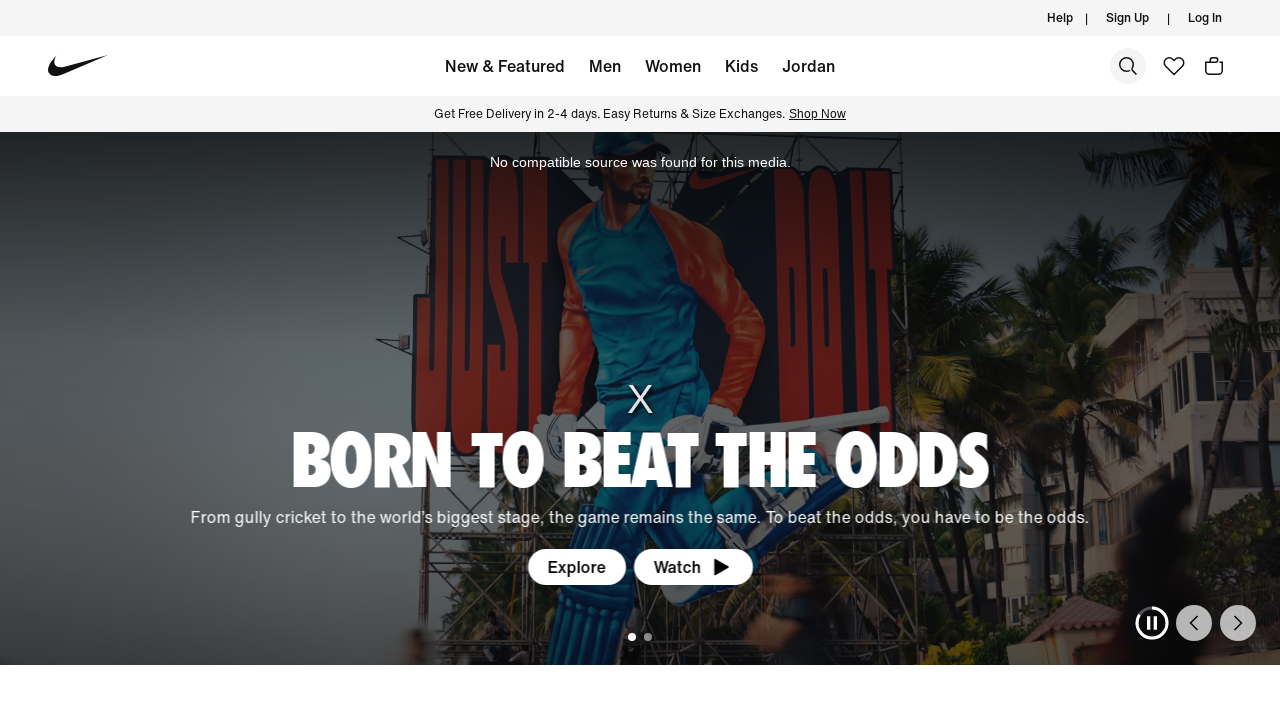

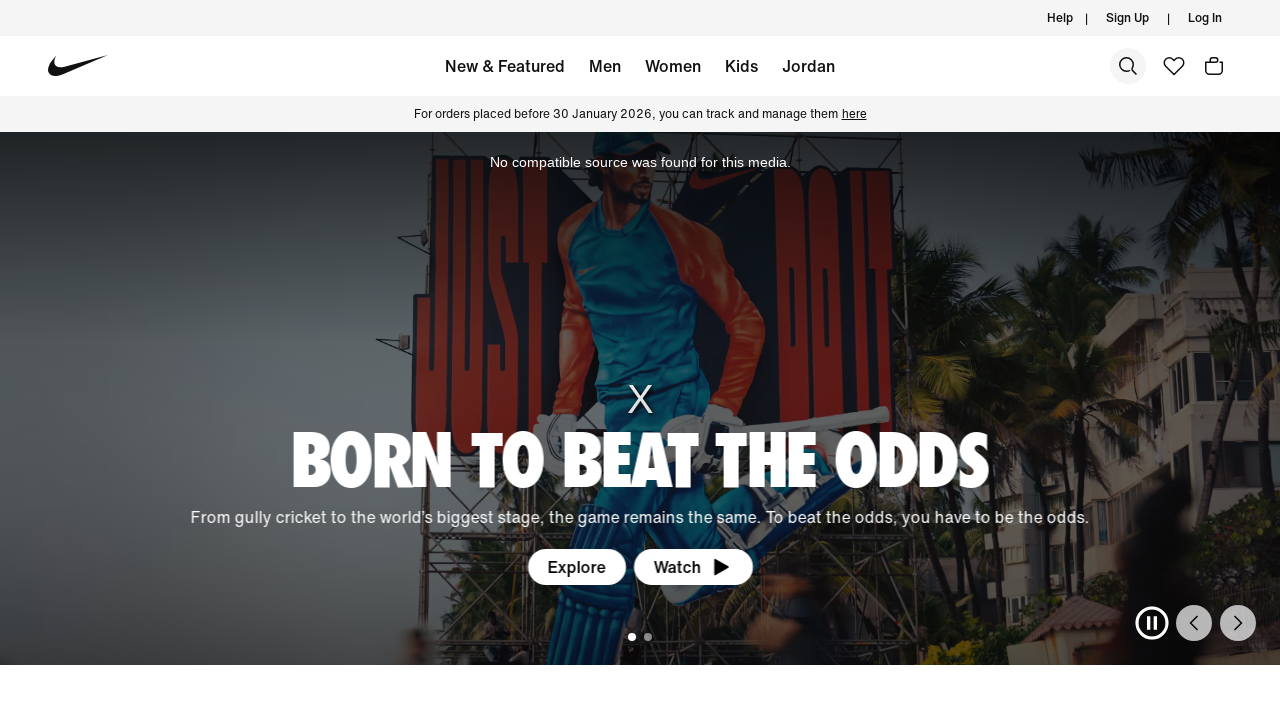